Tests the registration form on BlazeDemo by filling in name, company, email, and password fields

Starting URL: https://blazedemo.com/register

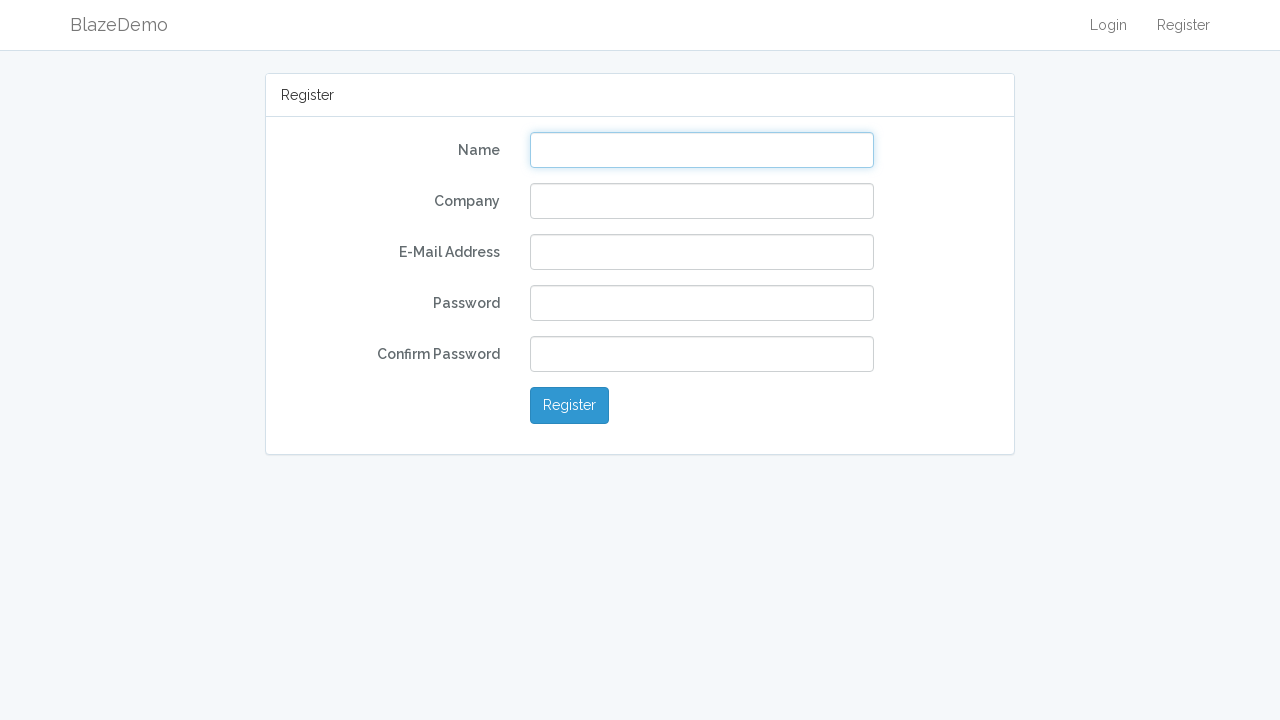

Filled name field with 'Maria Johnson' on input[name='name']
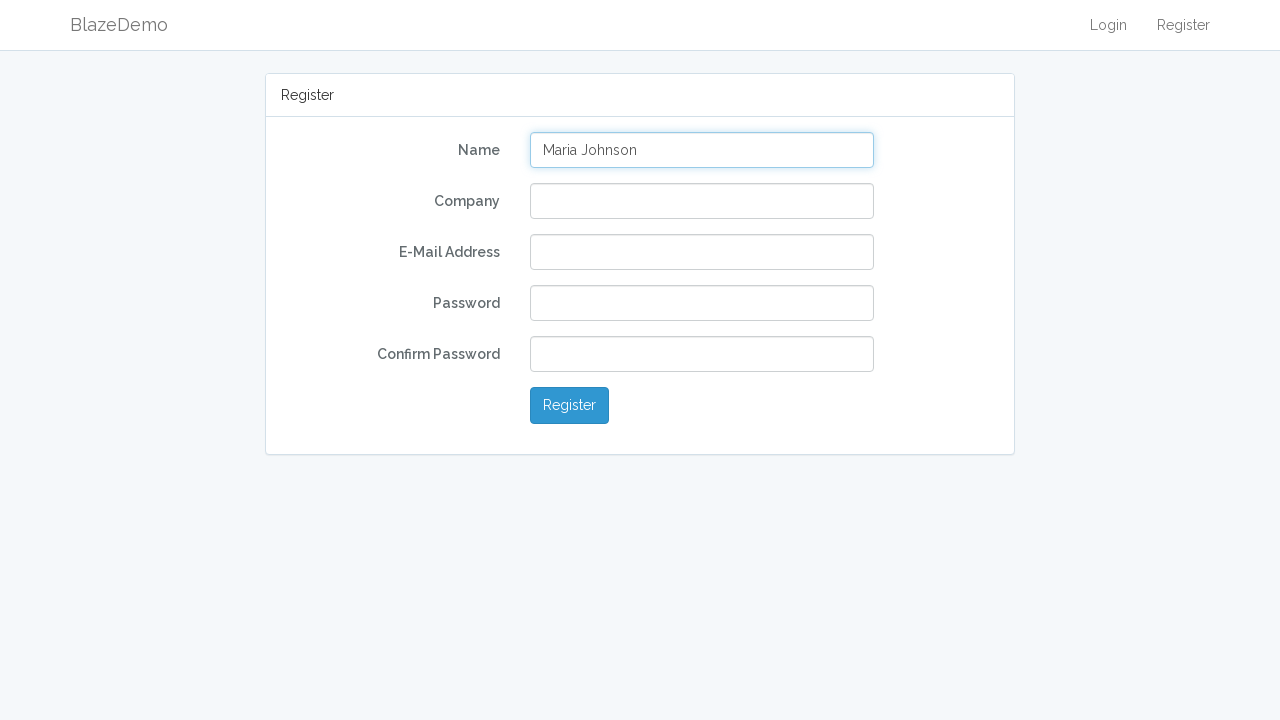

Pressed Enter on name field on input[name='name']
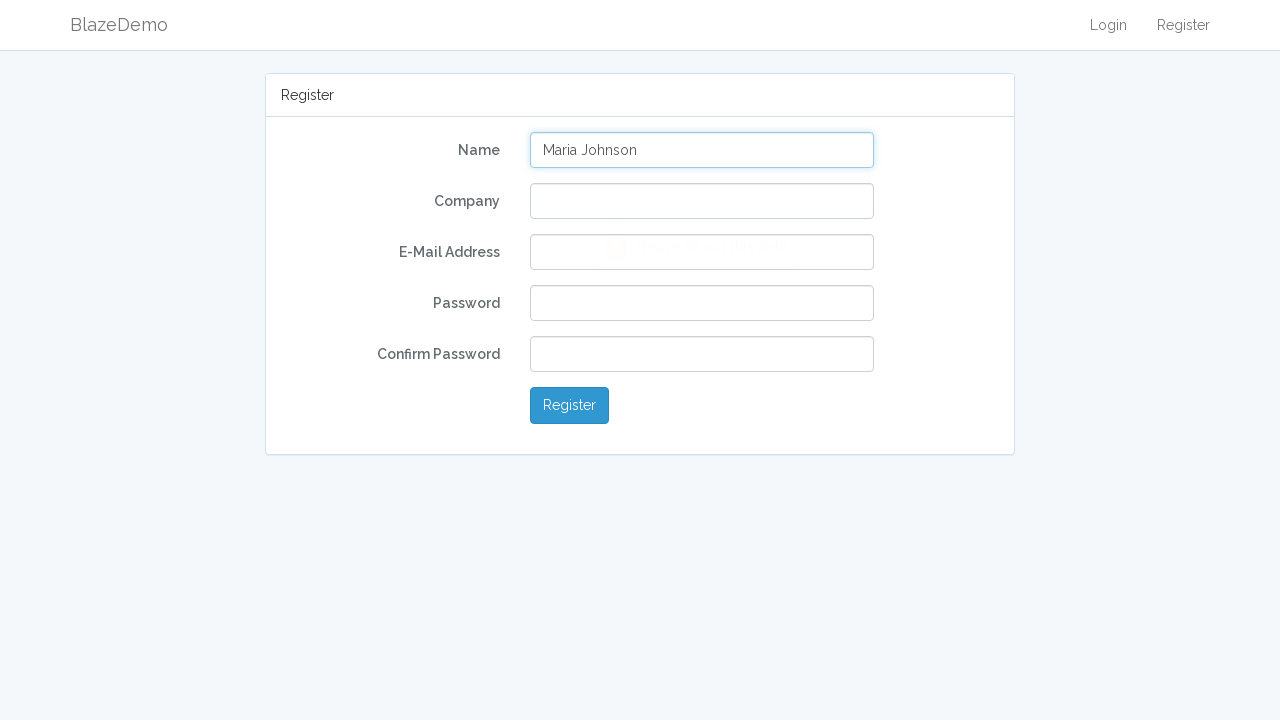

Filled company field with 'TechCorp Solutions' on input[name='company']
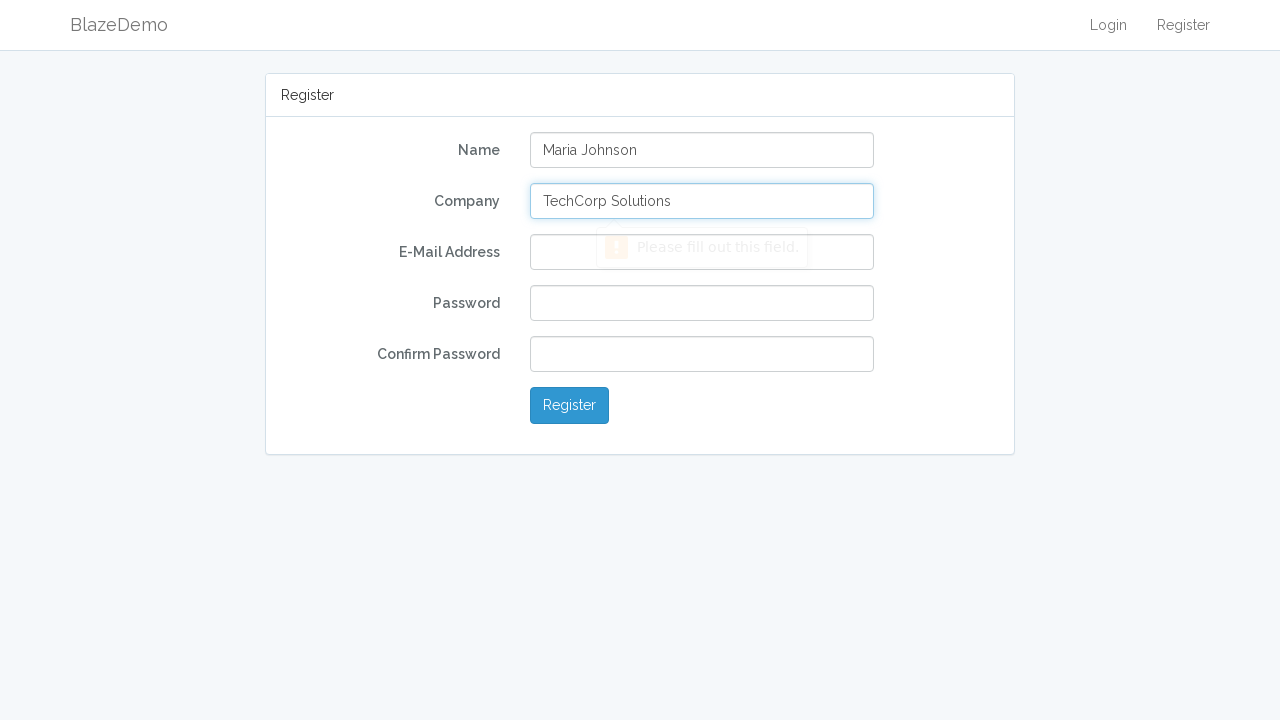

Pressed Enter on company field on input[name='company']
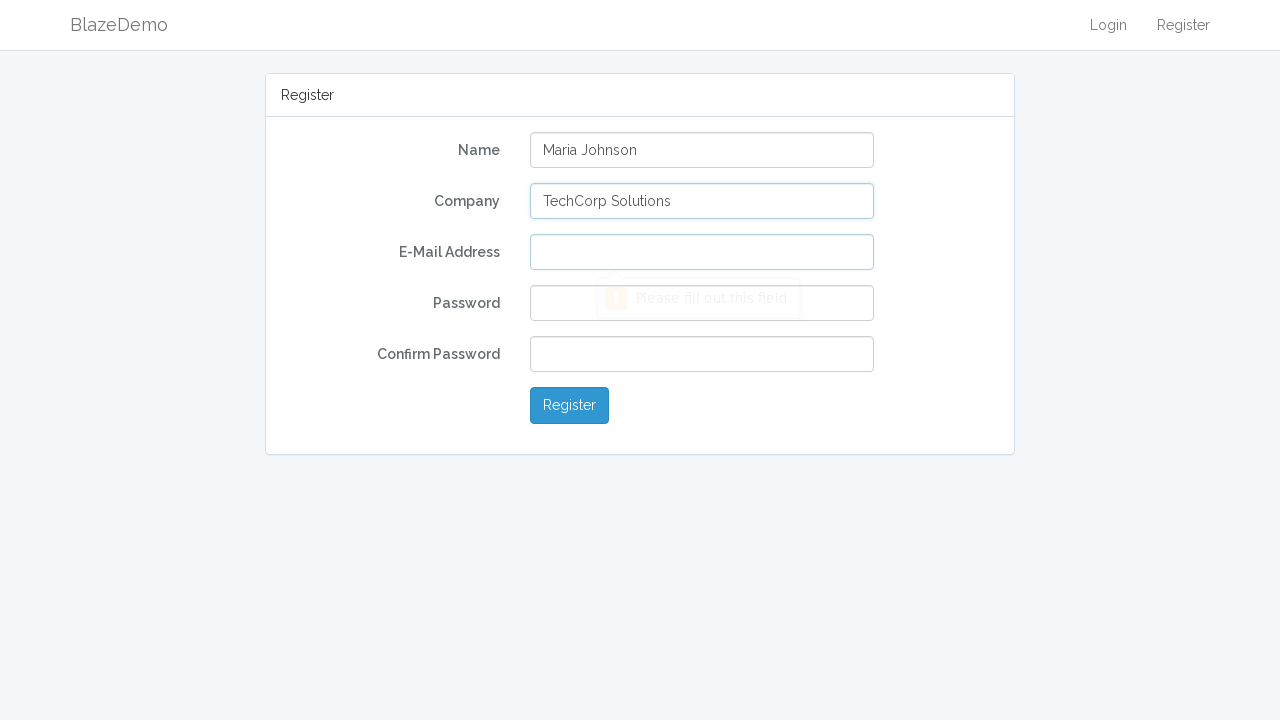

Filled email field with 'maria.johnson@example.com' on #email
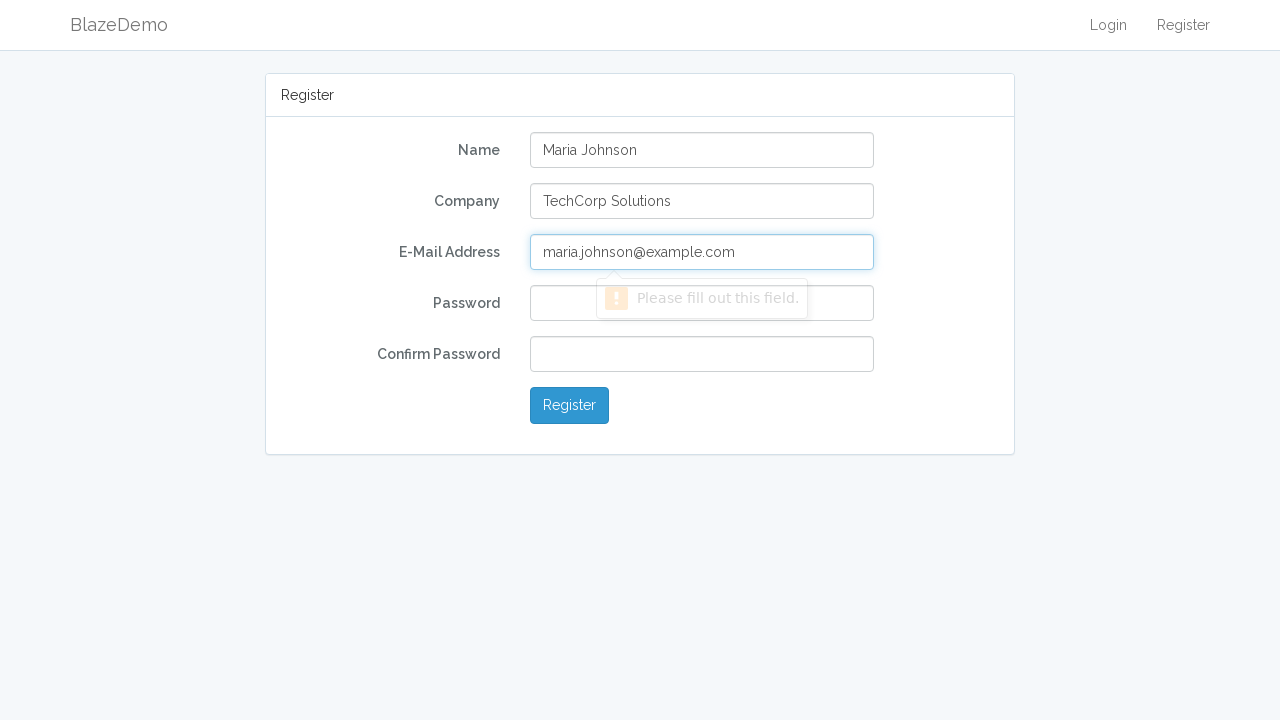

Pressed Enter on email field on #email
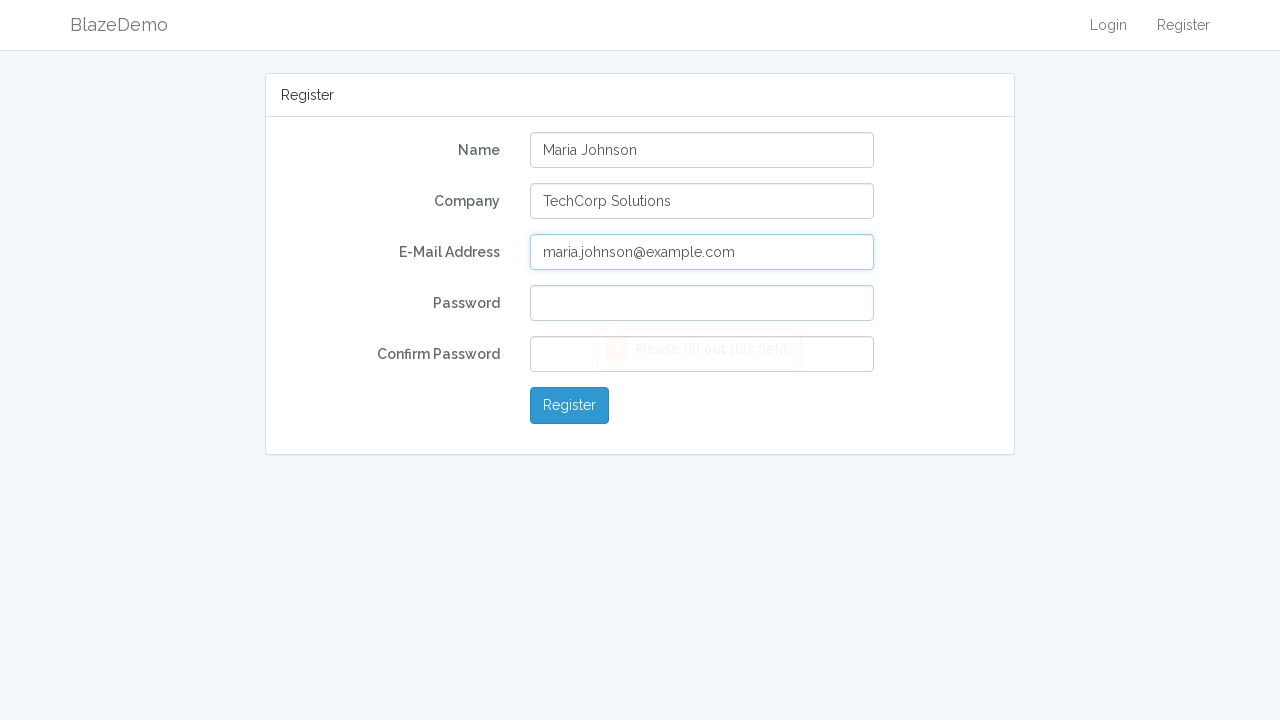

Filled password field with 'SecurePass789' on #password
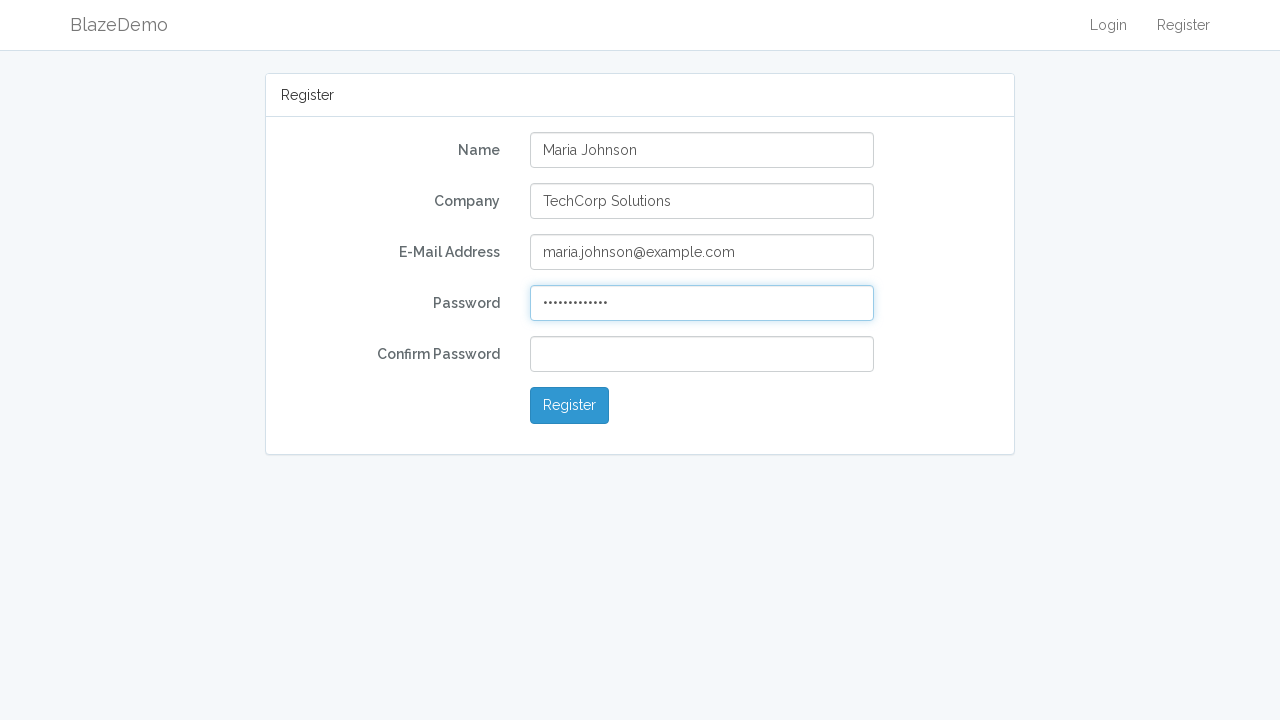

Pressed Enter on password field on #password
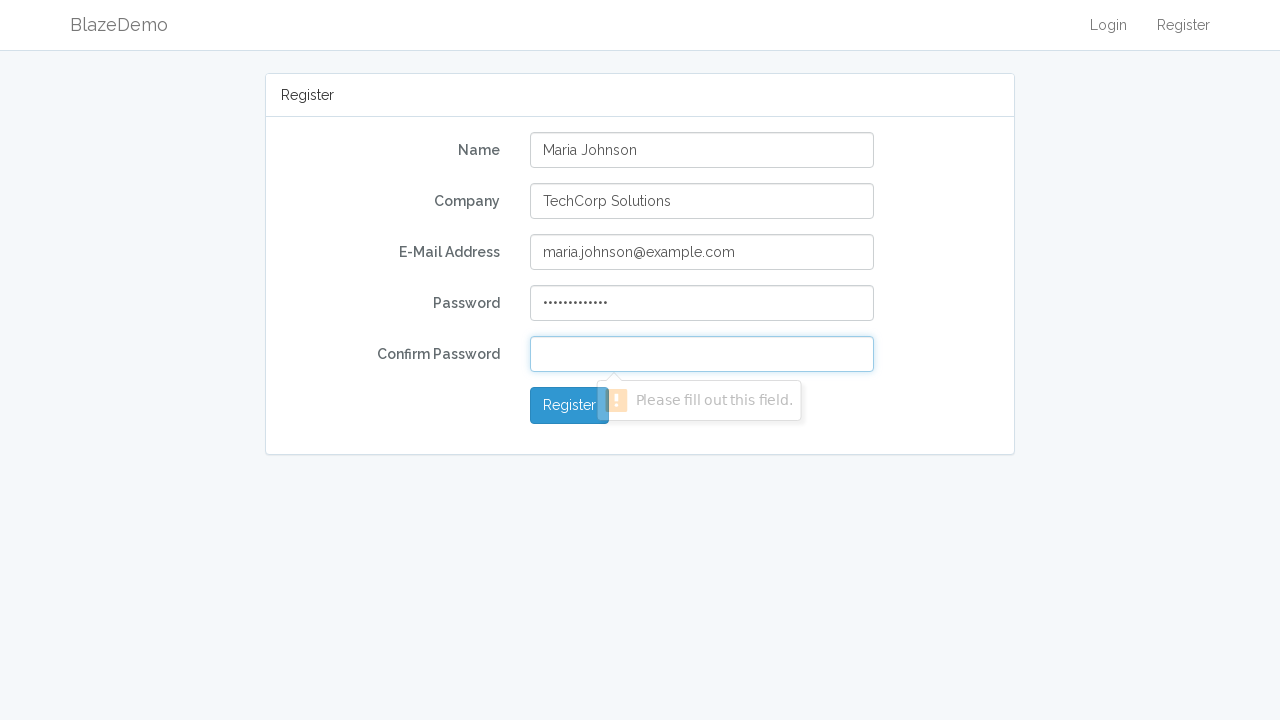

Filled password confirmation field with 'SecurePass789' on #password-confirm
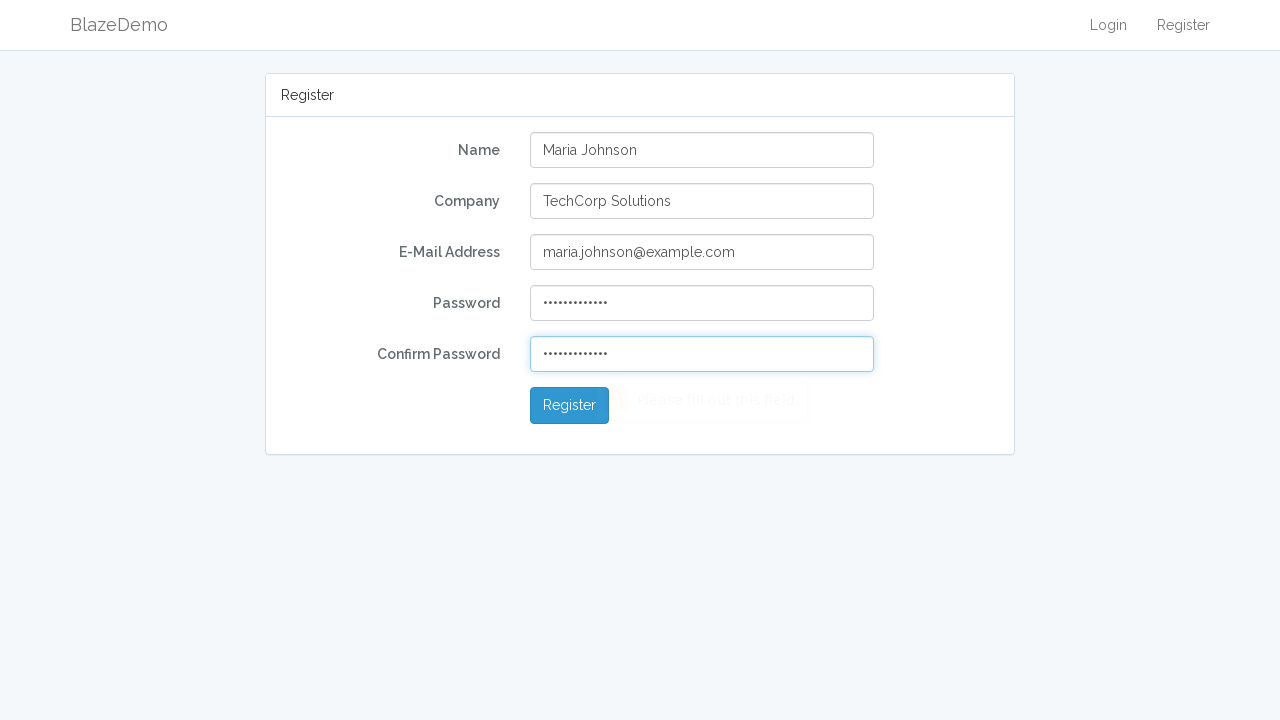

Pressed Enter on password confirmation field on #password-confirm
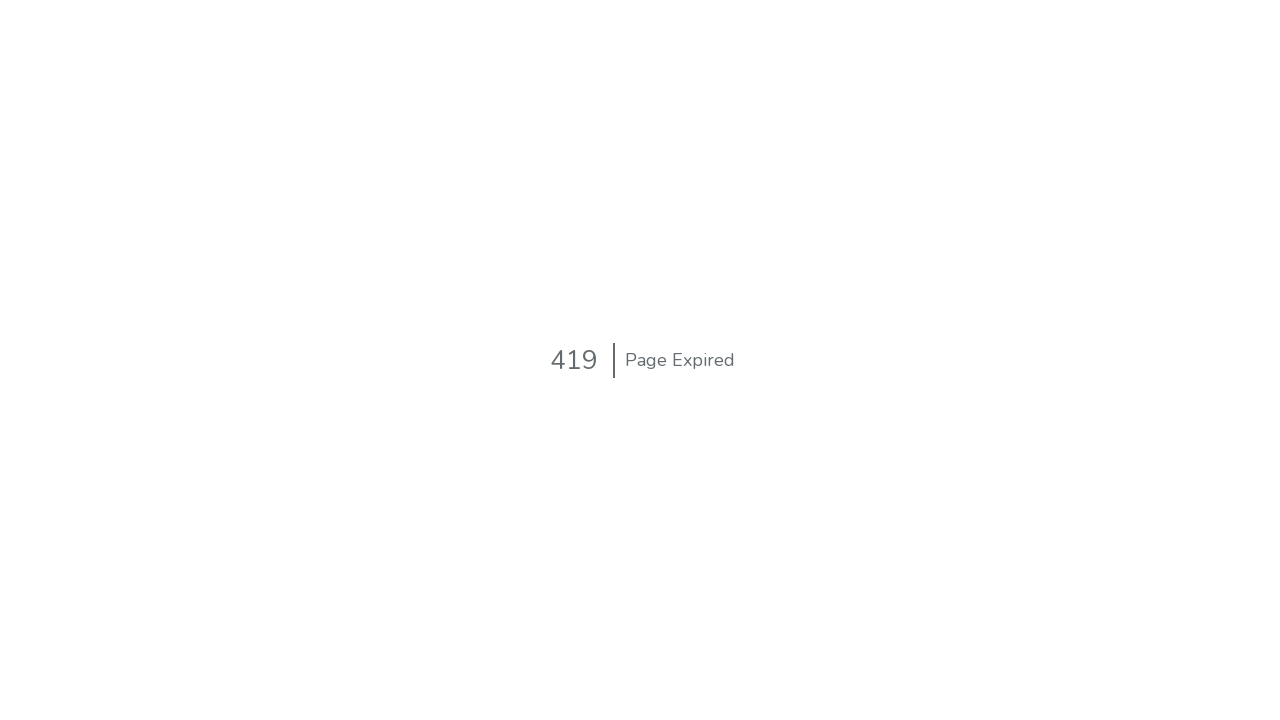

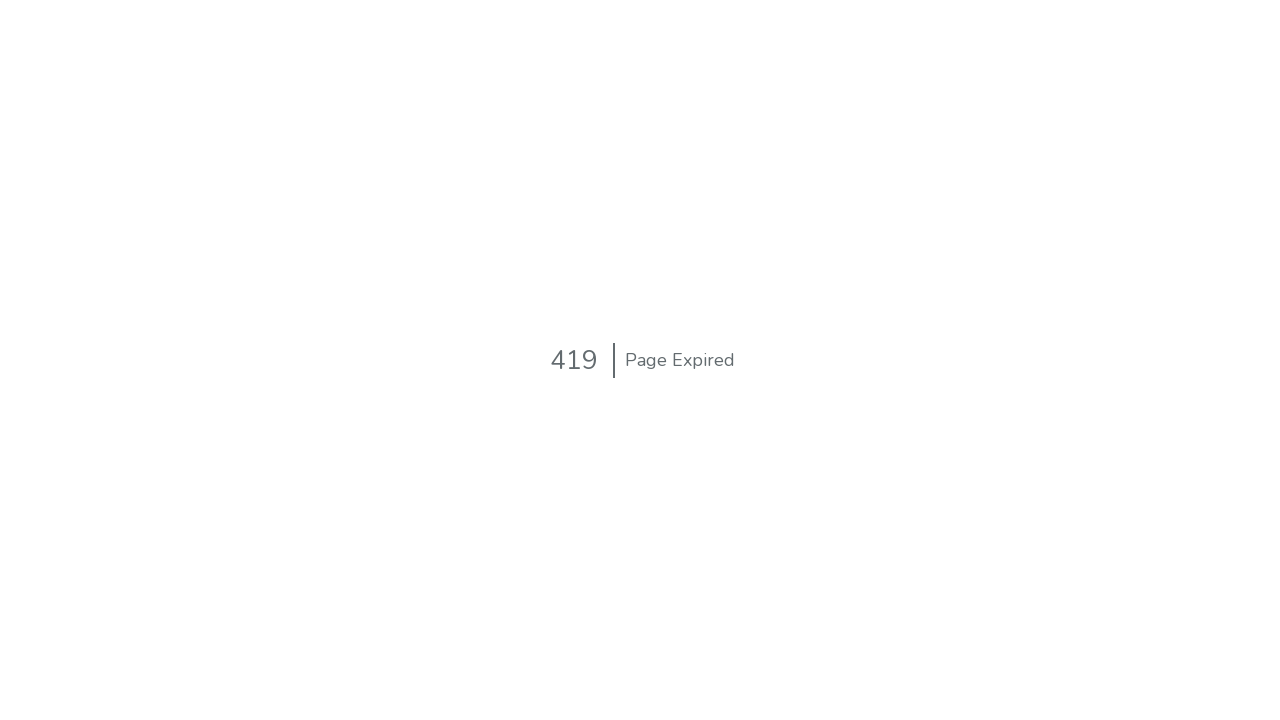